Tests that clicking Clear completed removes all completed items from the list

Starting URL: https://demo.playwright.dev/todomvc

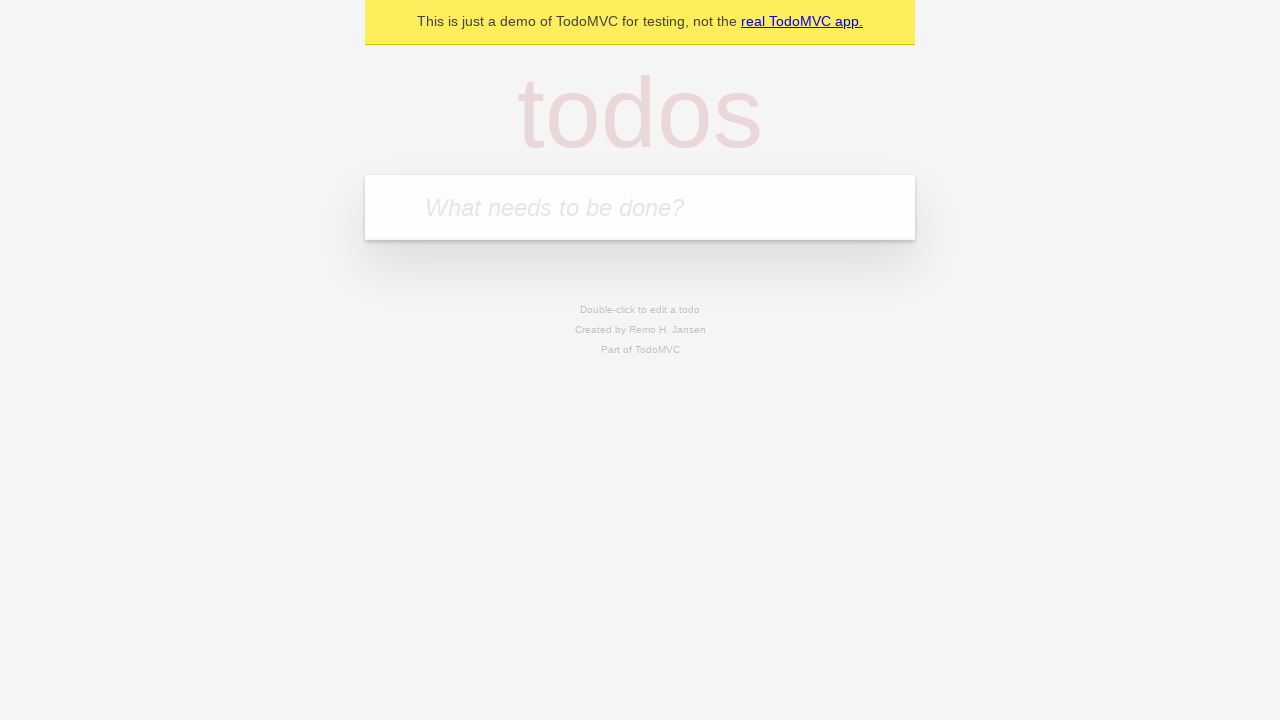

Filled todo input field with 'buy some cheese' on internal:attr=[placeholder="What needs to be done?"i]
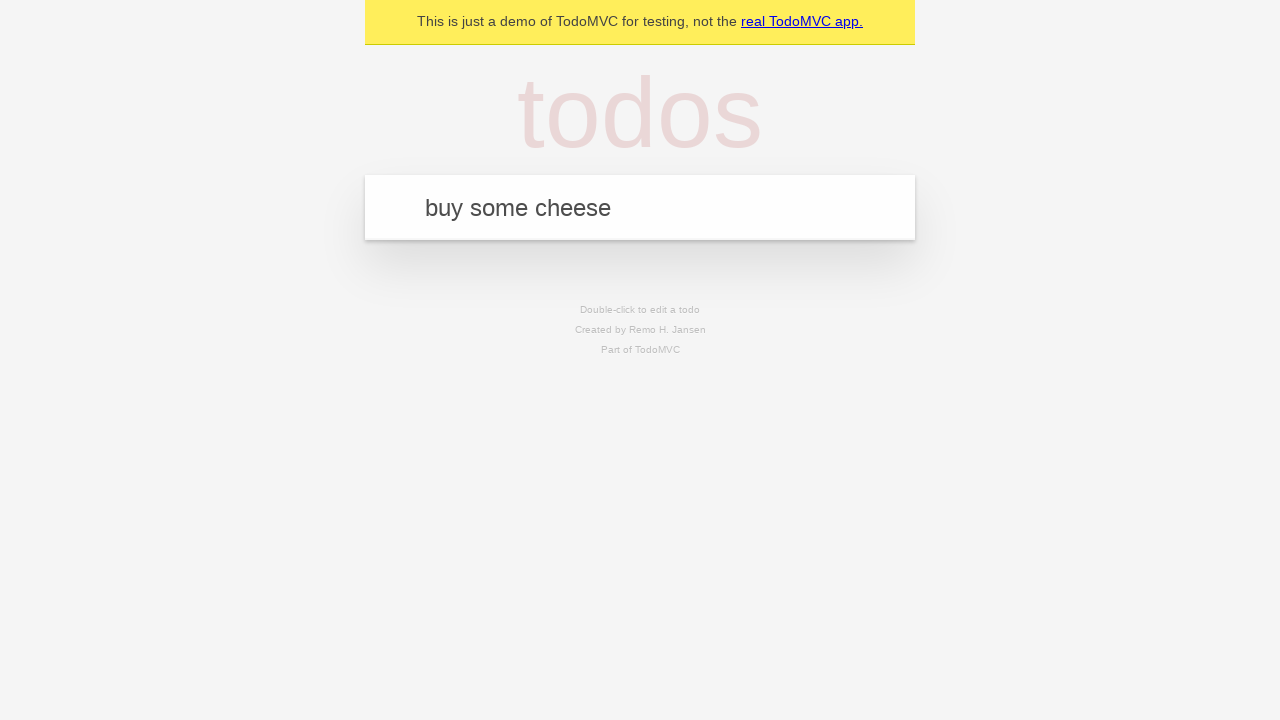

Pressed Enter to create todo 'buy some cheese' on internal:attr=[placeholder="What needs to be done?"i]
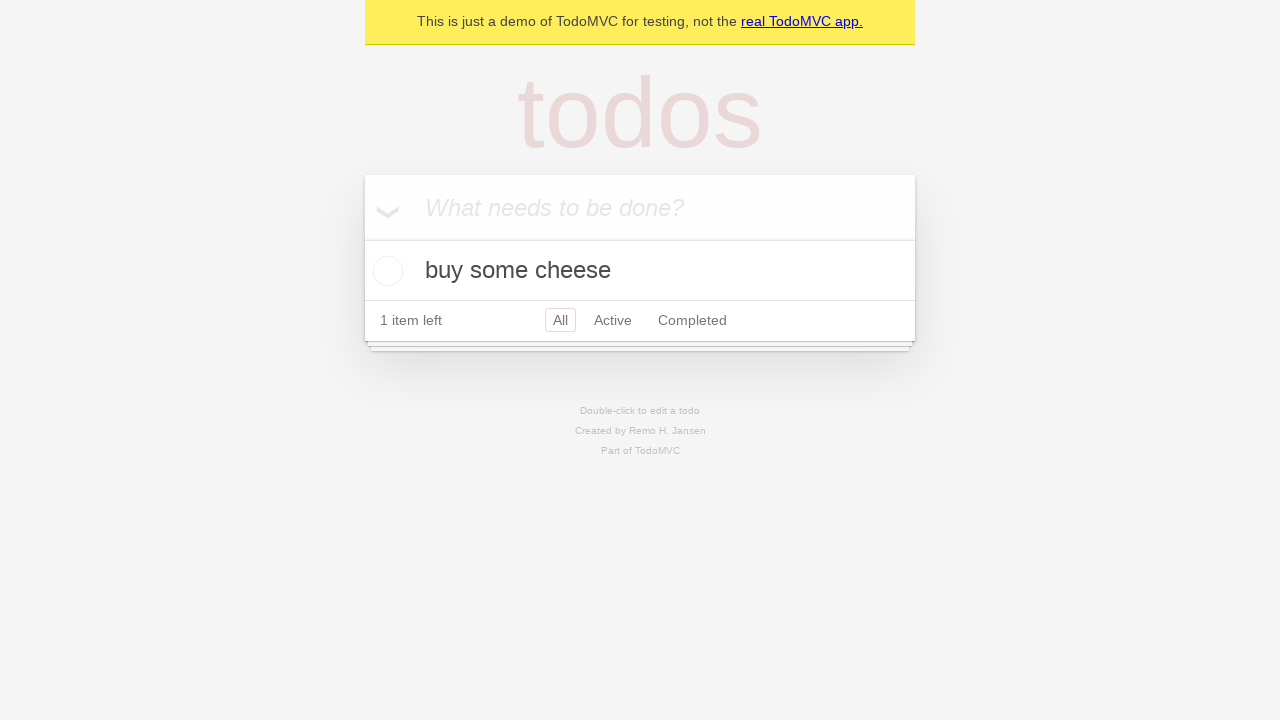

Filled todo input field with 'feed the cat' on internal:attr=[placeholder="What needs to be done?"i]
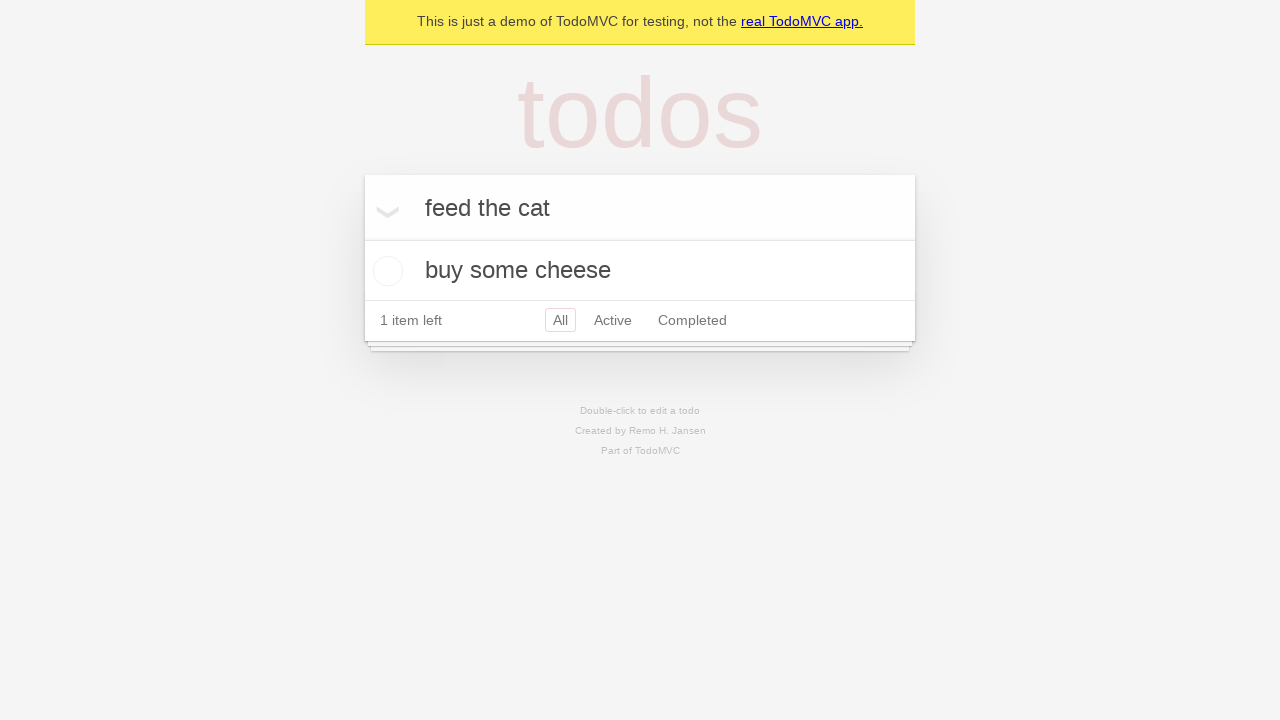

Pressed Enter to create todo 'feed the cat' on internal:attr=[placeholder="What needs to be done?"i]
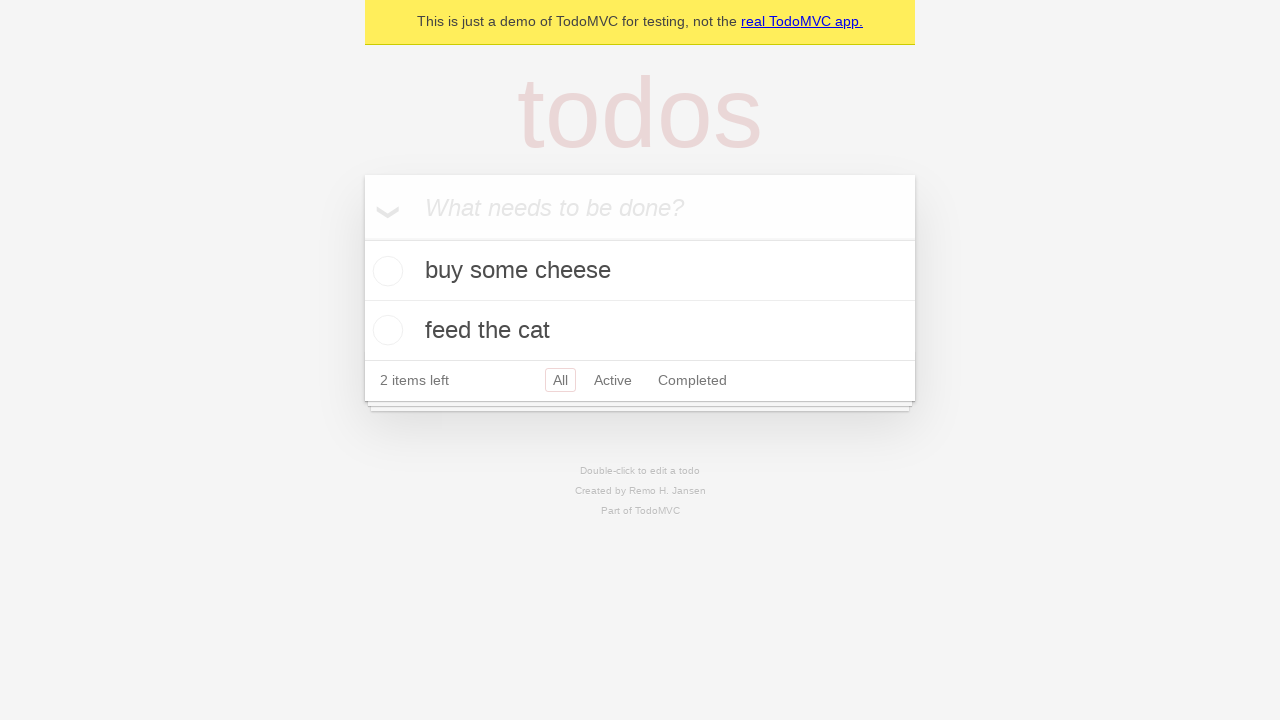

Filled todo input field with 'book a doctors appointment' on internal:attr=[placeholder="What needs to be done?"i]
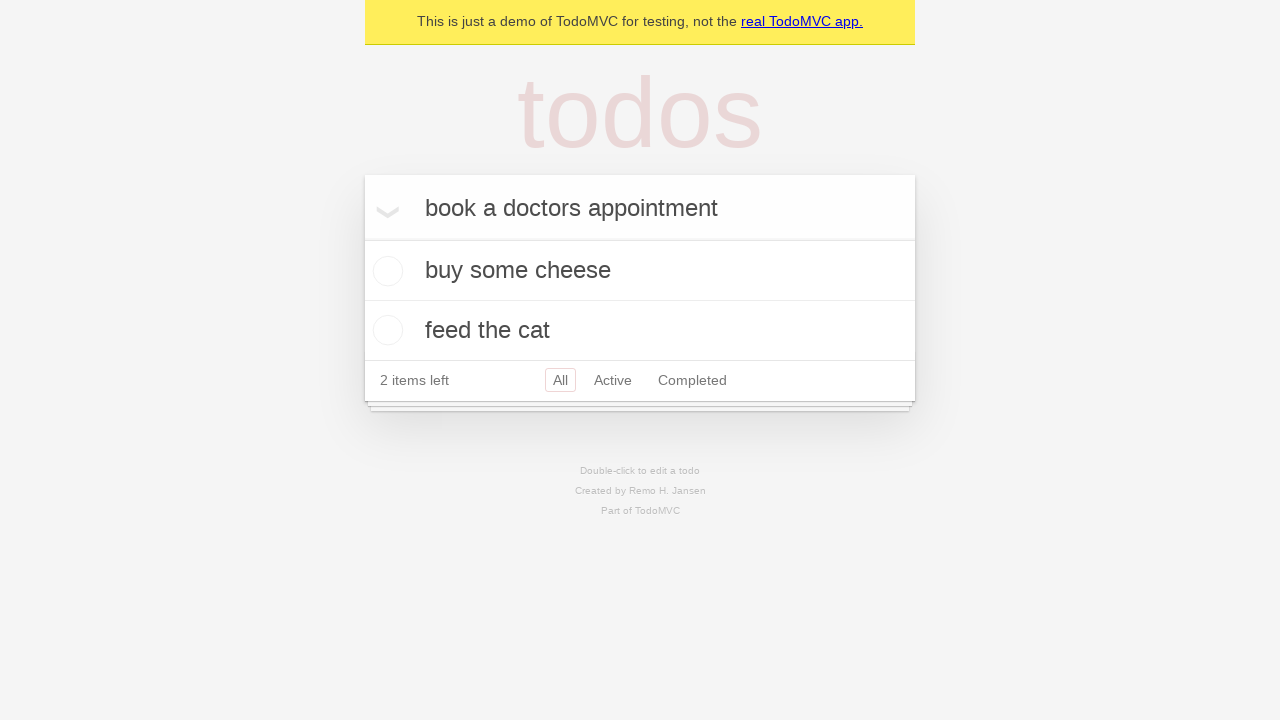

Pressed Enter to create todo 'book a doctors appointment' on internal:attr=[placeholder="What needs to be done?"i]
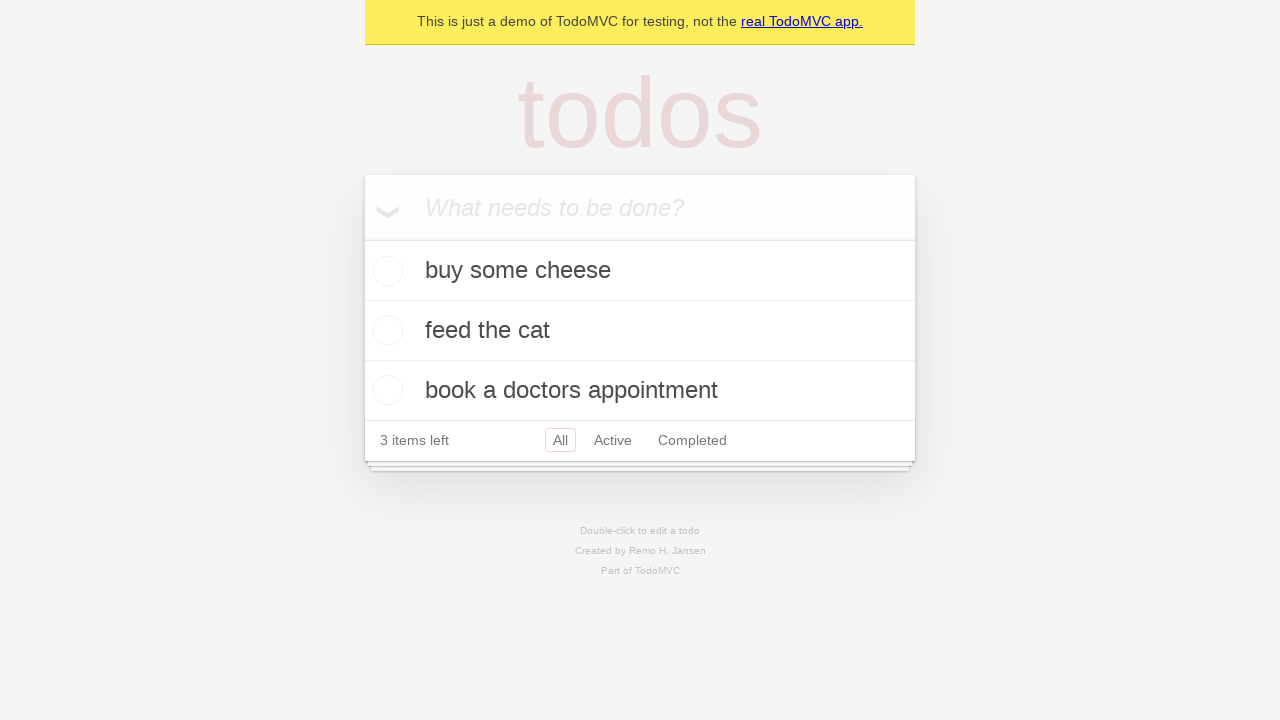

Waited for all 3 todo items to be created
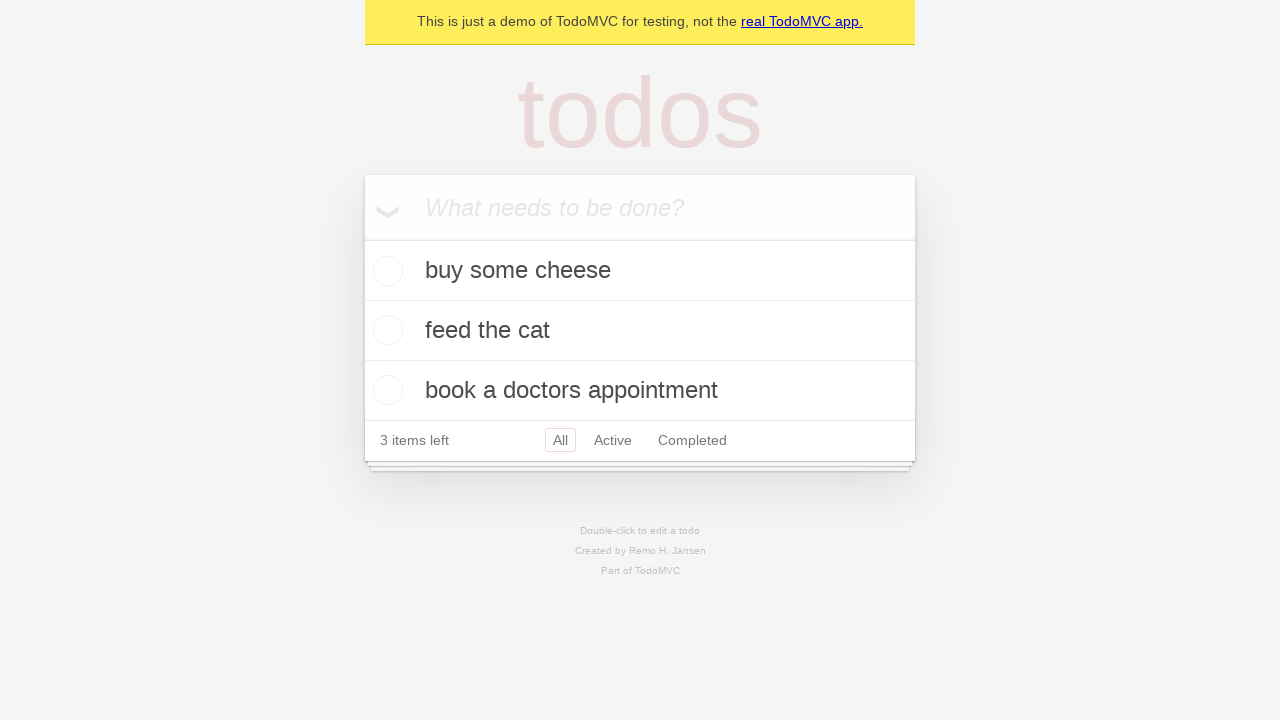

Checked the checkbox on the second todo item to mark it as complete at (385, 330) on internal:testid=[data-testid="todo-item"s] >> nth=1 >> internal:role=checkbox
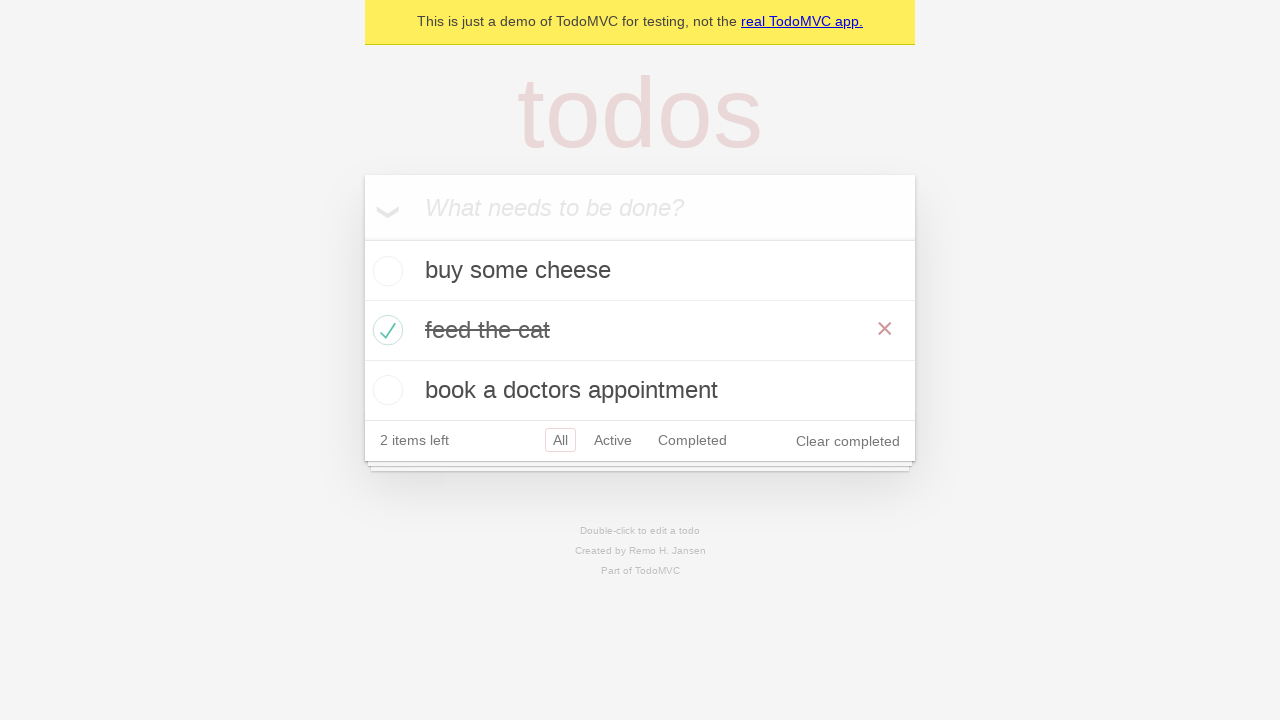

Clicked the 'Clear completed' button at (848, 441) on internal:role=button[name="Clear completed"i]
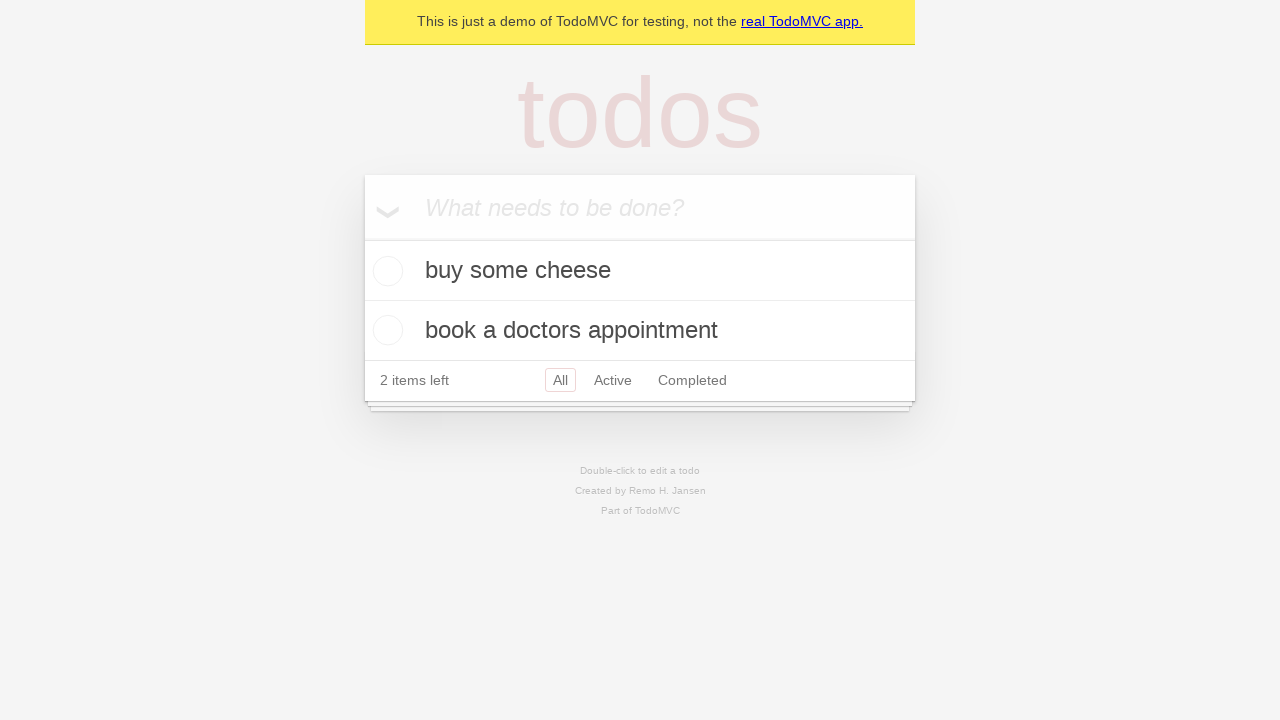

Verified that the completed item was removed - 2 todos remain
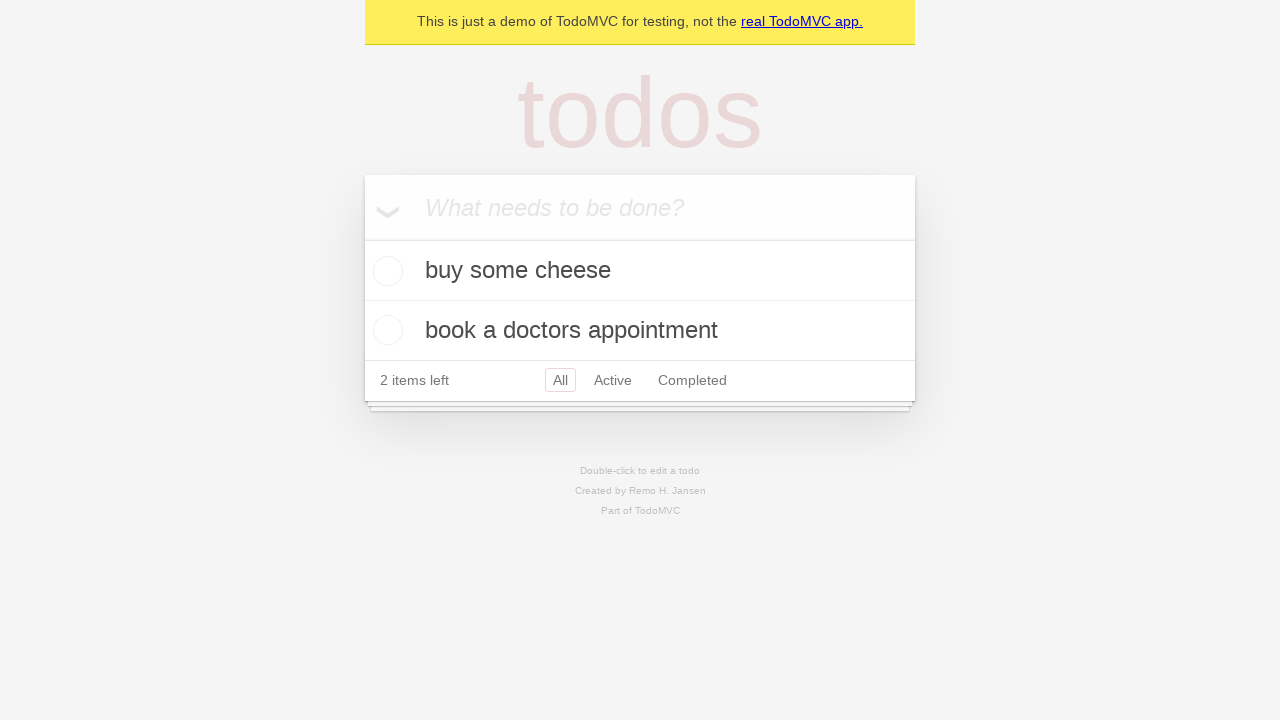

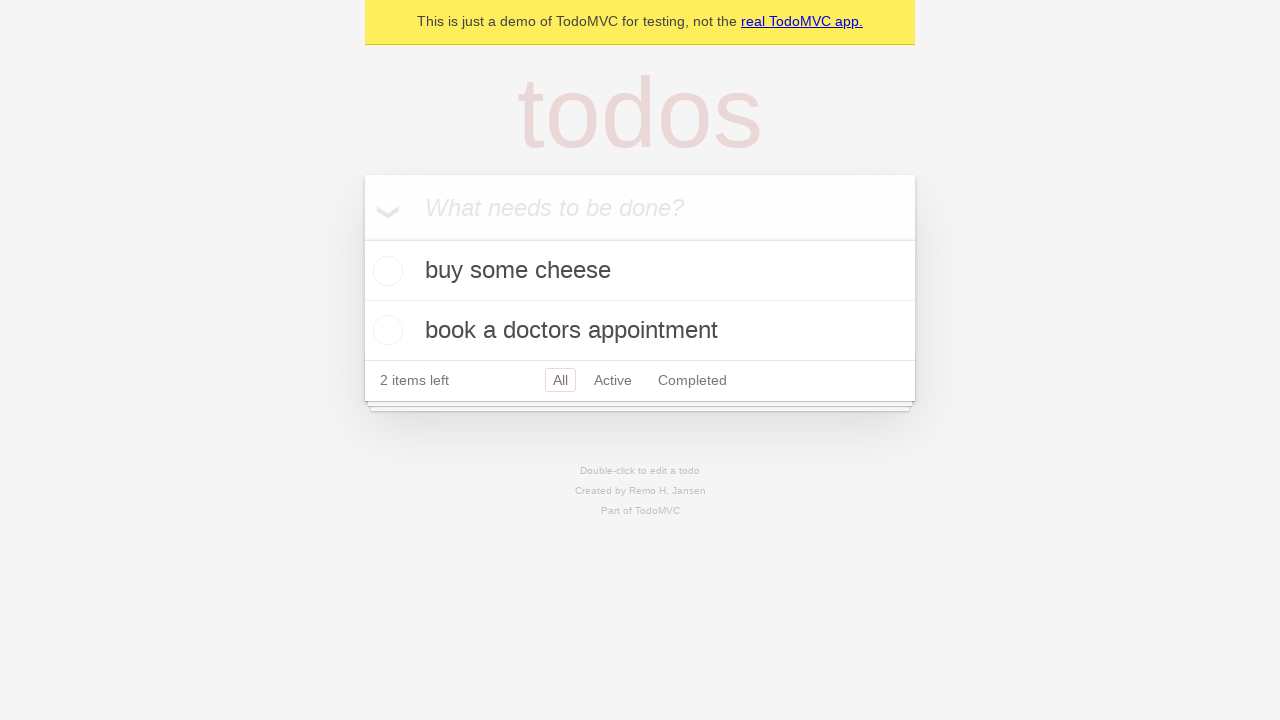